Tests that entering text instead of a number in the input field displays an error message

Starting URL: https://kristinek.github.io/site/tasks/enter_a_number

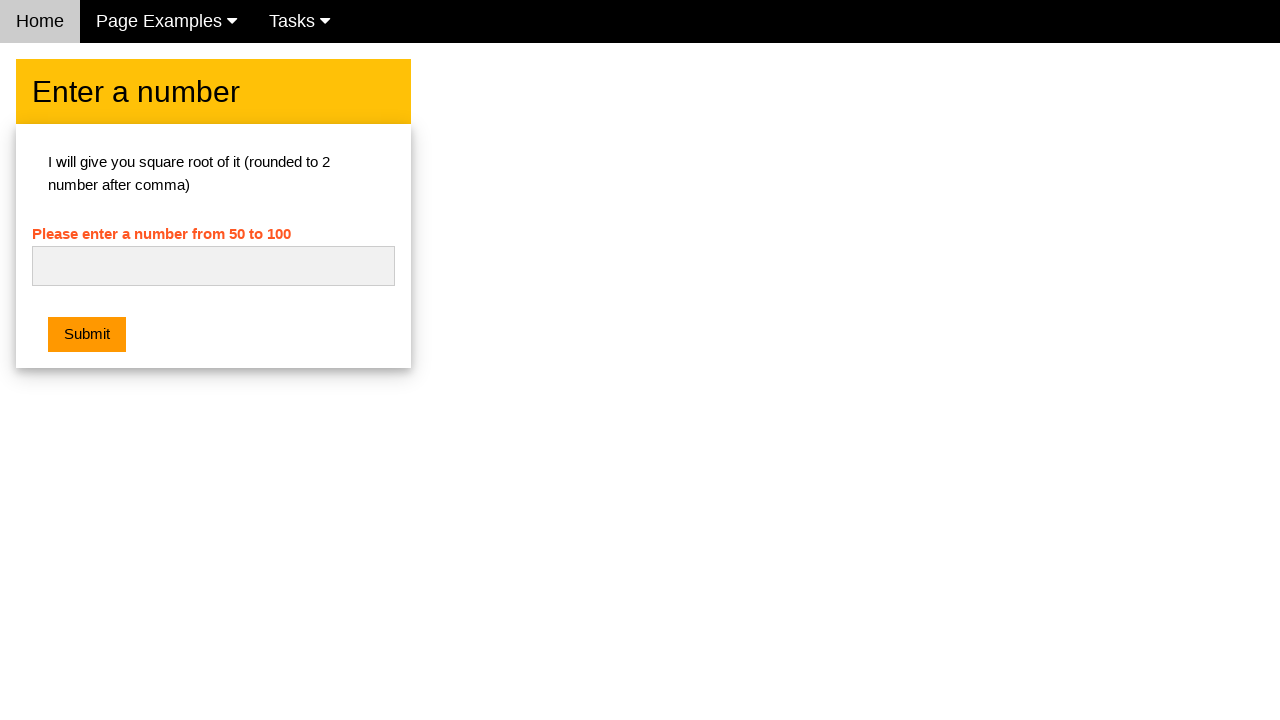

Filled number input field with text 'fg ' instead of a number on #numb
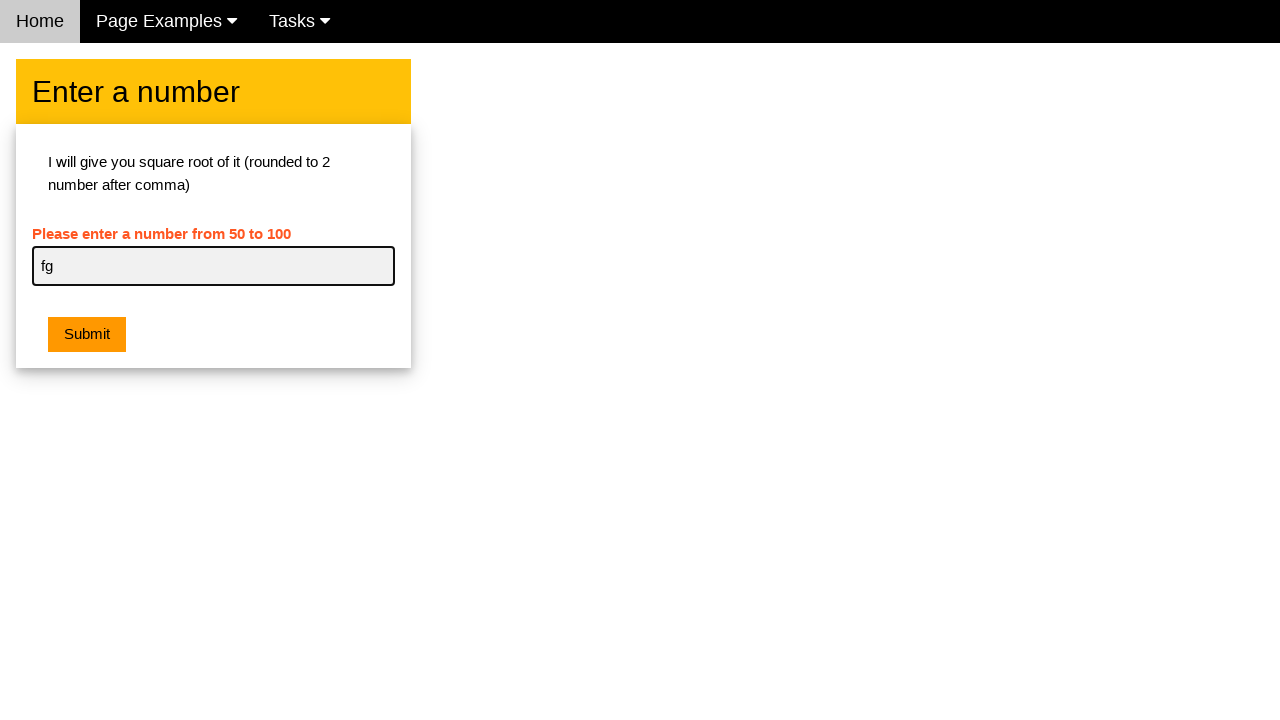

Clicked the submit button at (87, 335) on button
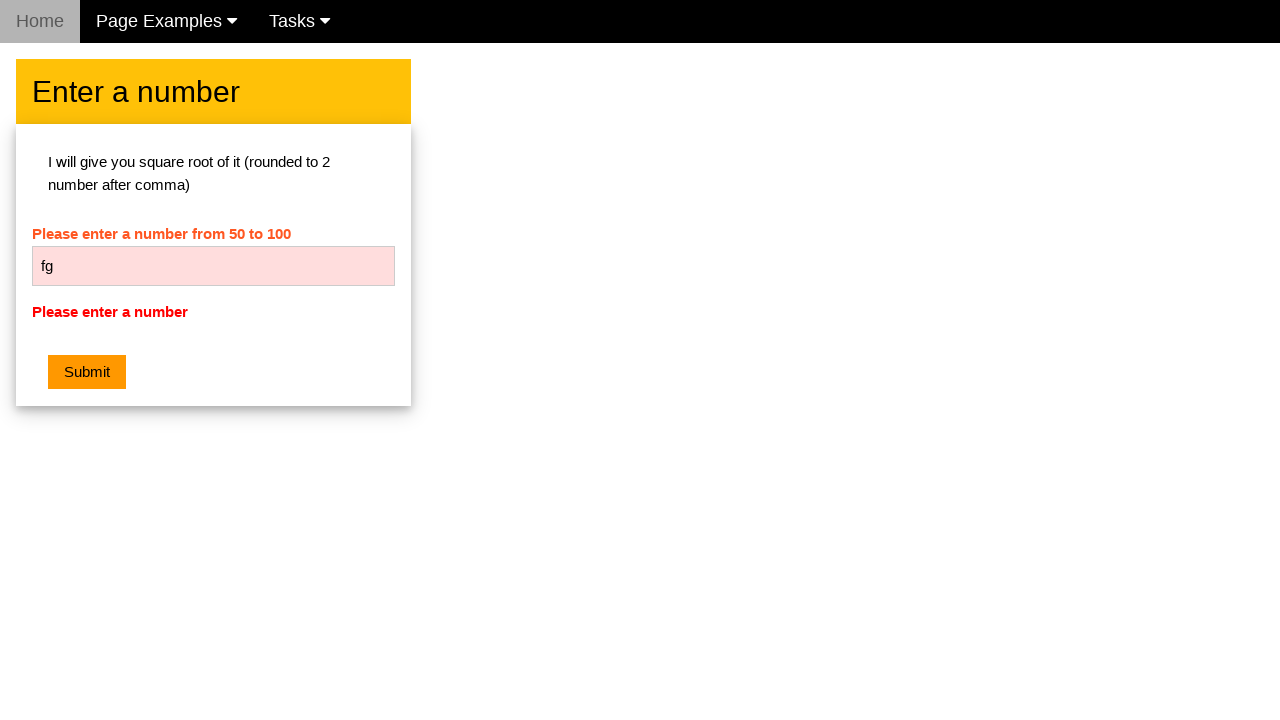

Verified error message is displayed
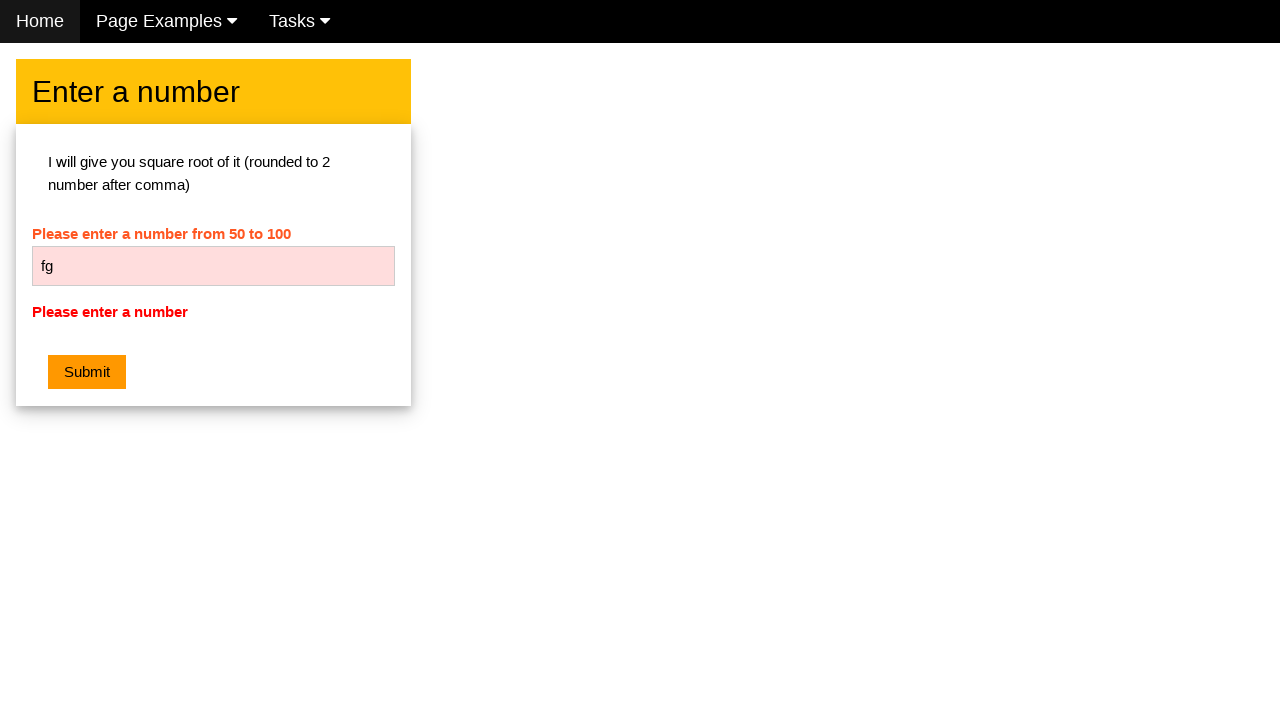

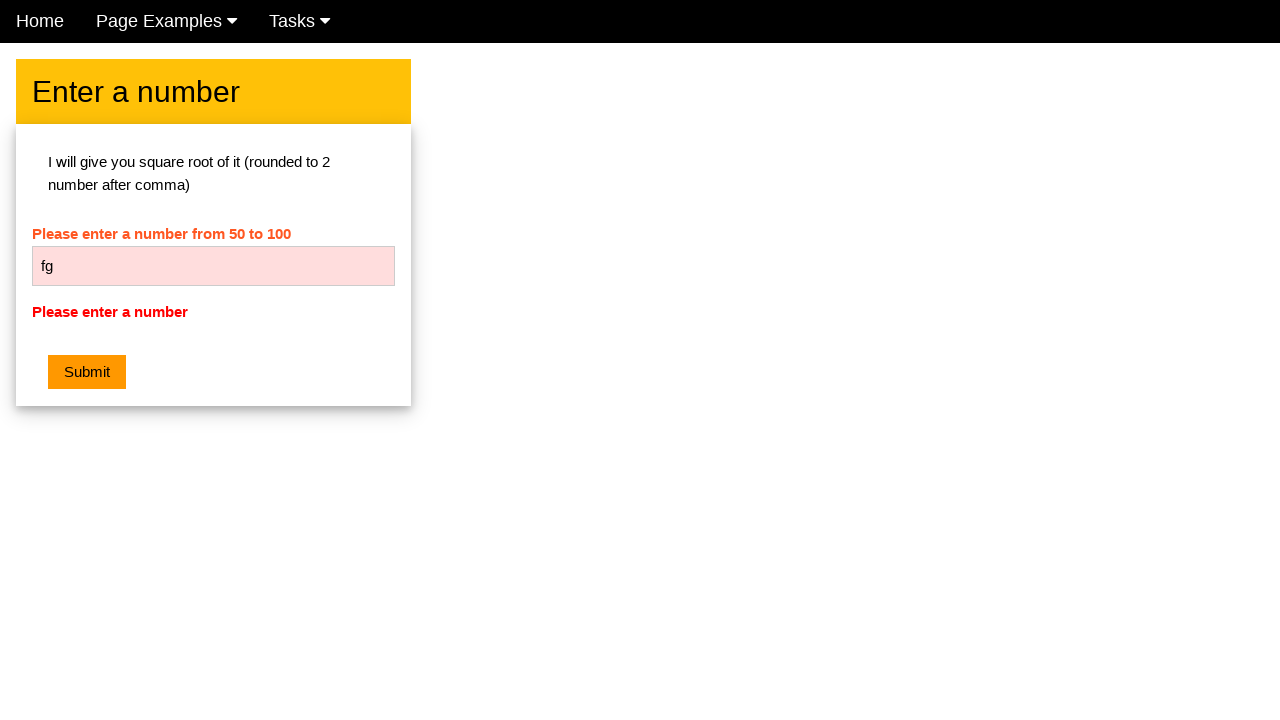